Navigates to jelly.io, evaluates JavaScript to get the current URL, then navigates to seleniumhq.org

Starting URL: http://www.jelly.io

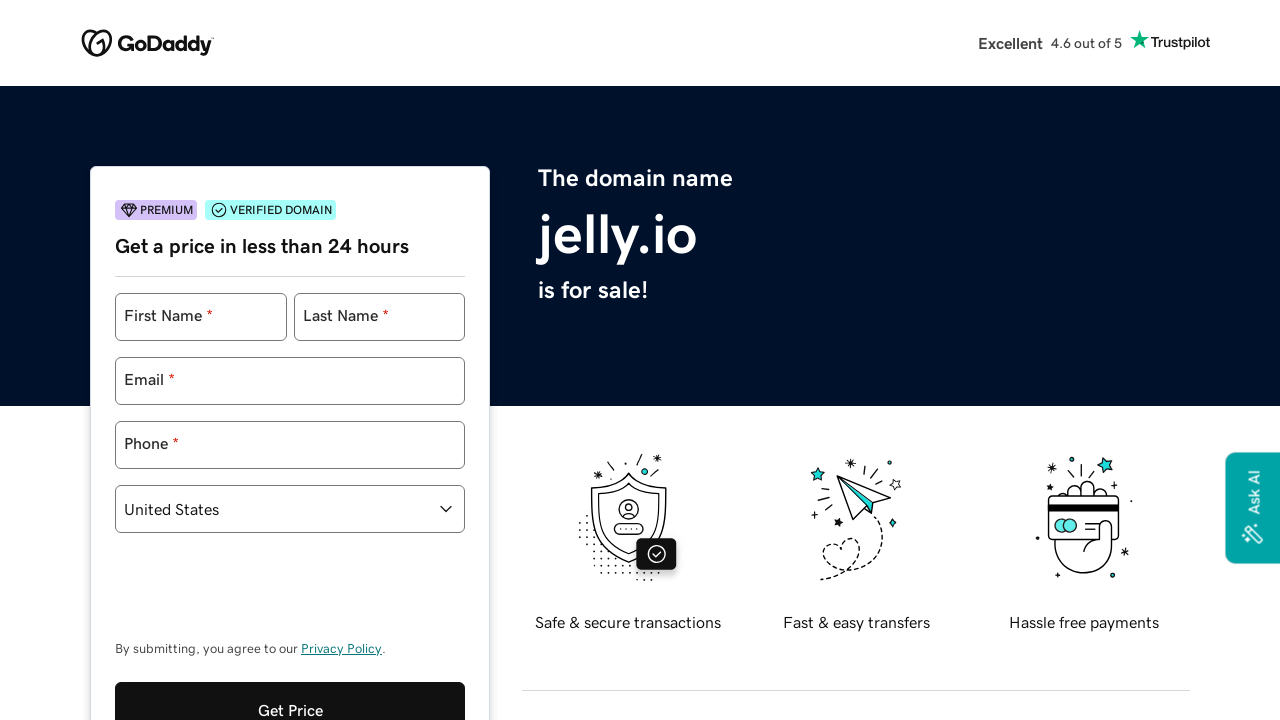

Navigated to jelly.io
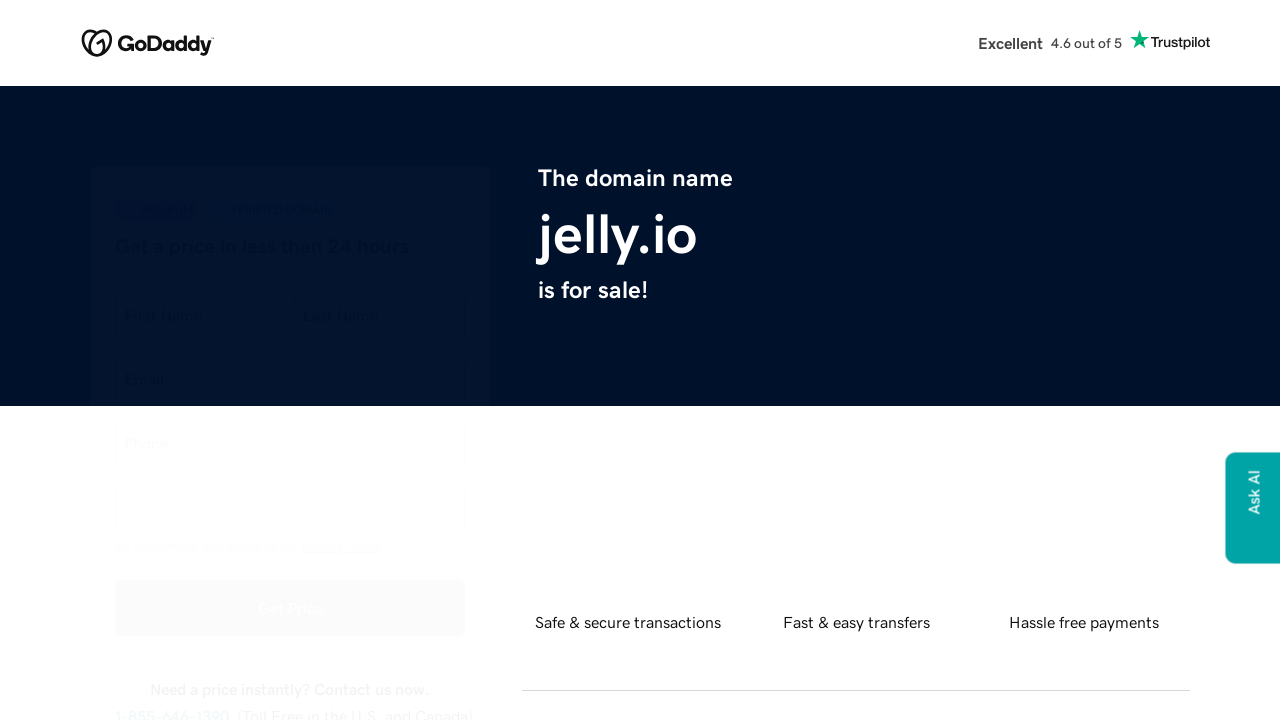

Evaluated JavaScript to get current URL: https://www.afternic.com/forsale/jelly.io?utm_source=TDFS_DASLNC&utm_medium=parkedpages&utm_campaign=x_corp_tdfs-daslnc_base&traffic_type=TDFS_DASLNC&traffic_id=daslnc&
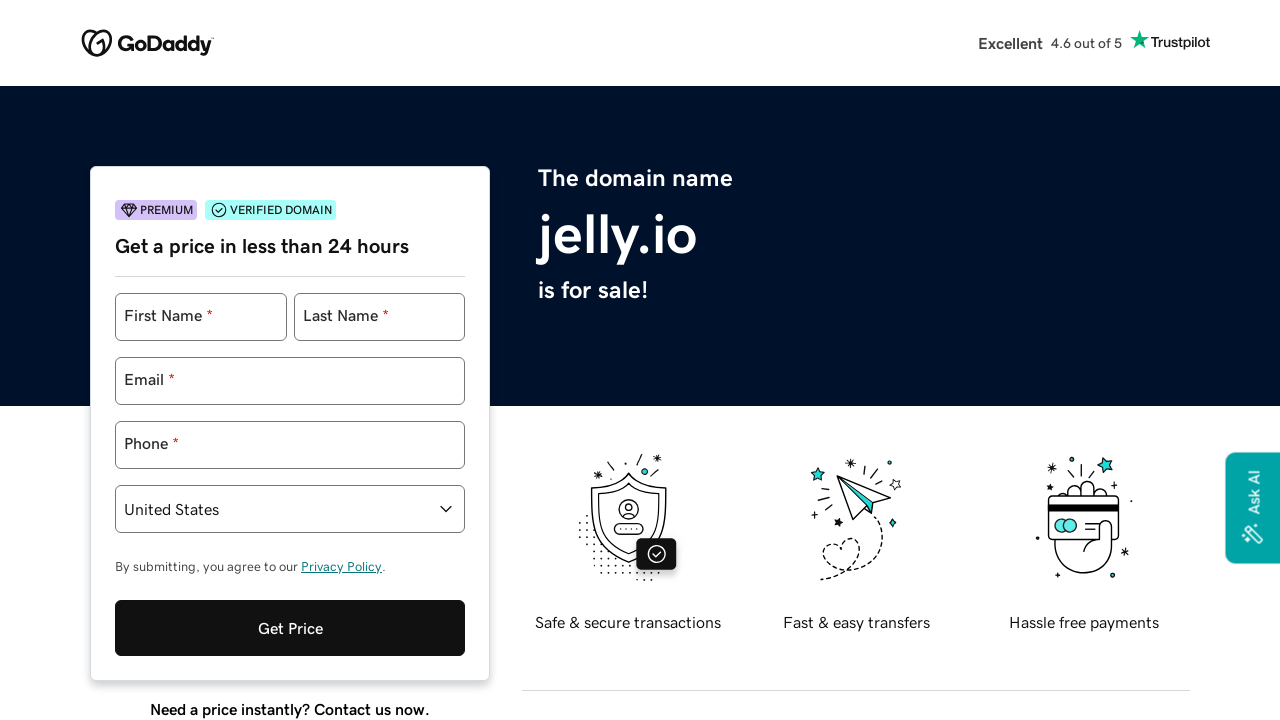

Navigated to seleniumhq.org
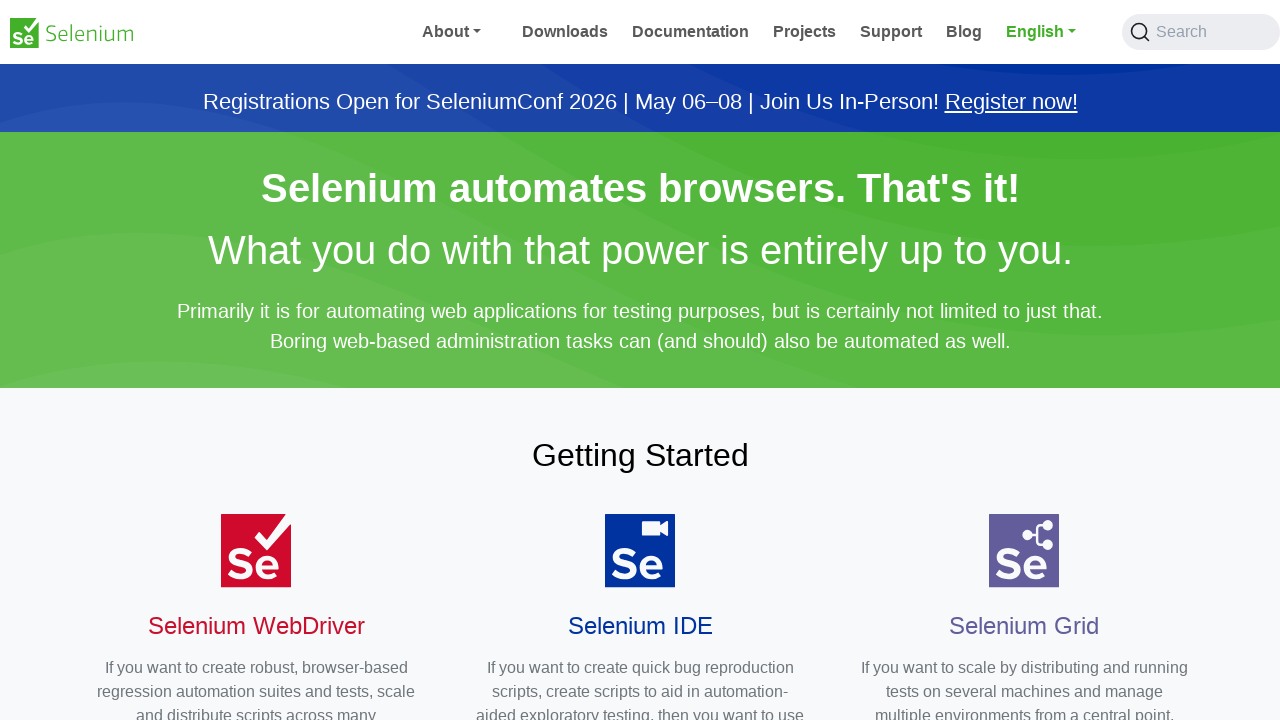

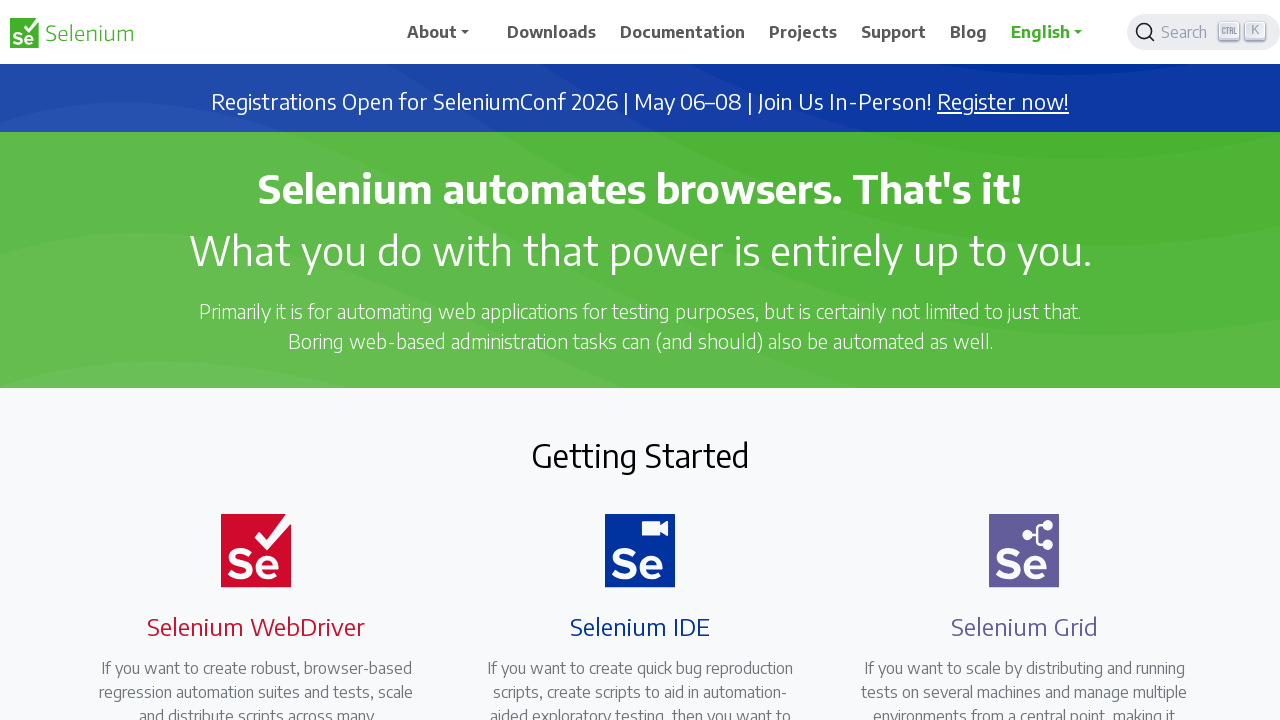